Tests handling a confirm JavaScript alert by clicking the button and dismissing (canceling) the confirmation

Starting URL: https://v1.training-support.net/selenium/javascript-alerts

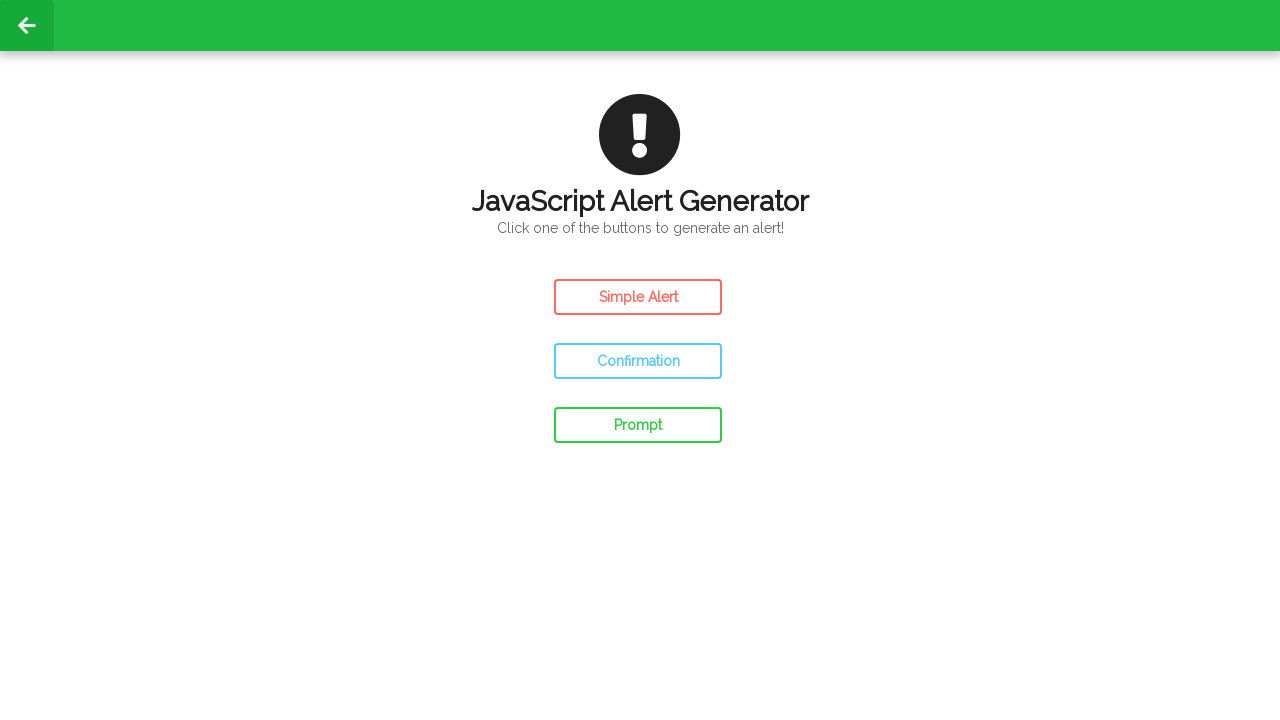

Set up dialog handler to dismiss confirm alerts
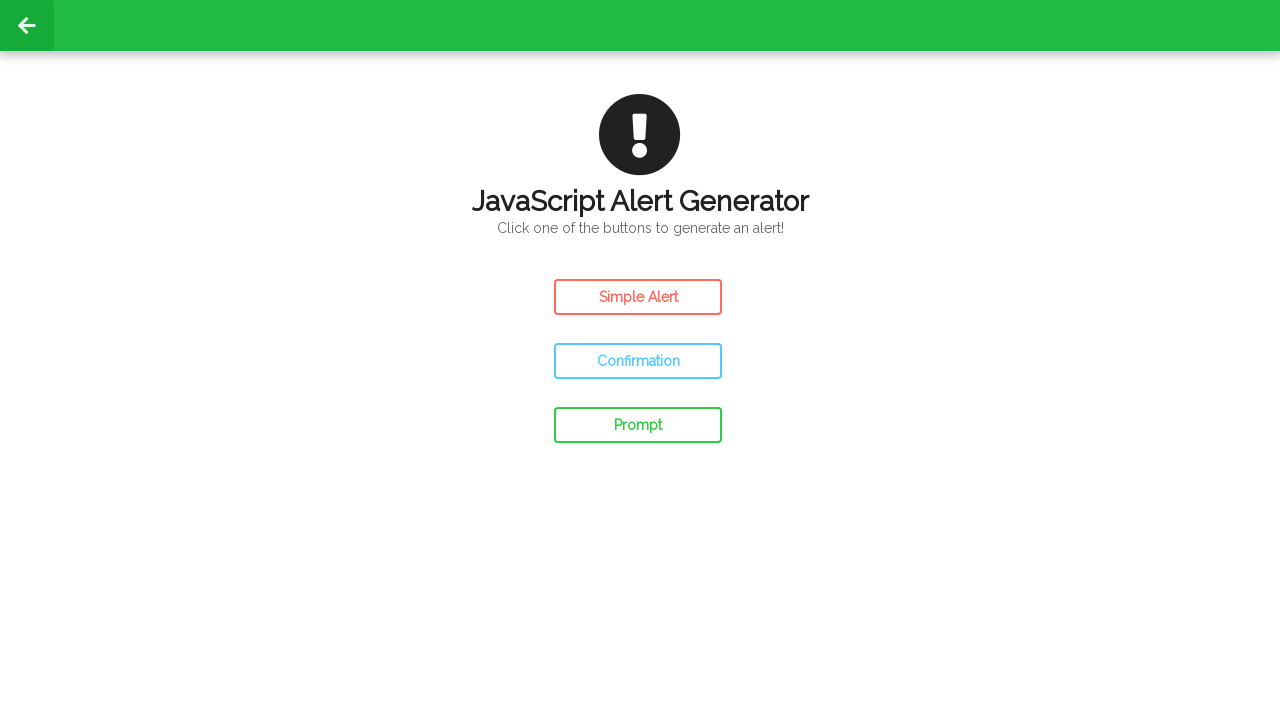

Clicked the Confirm Alert button at (638, 361) on #confirm
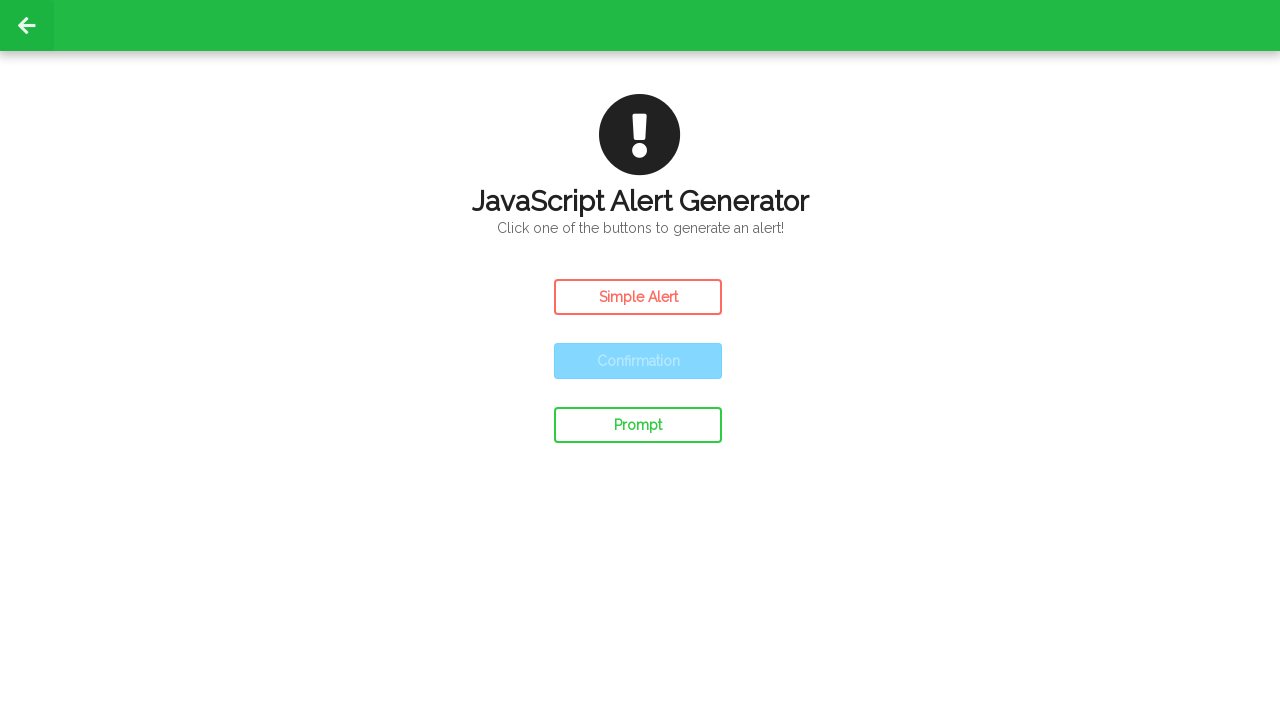

Waited for dialog interaction to complete
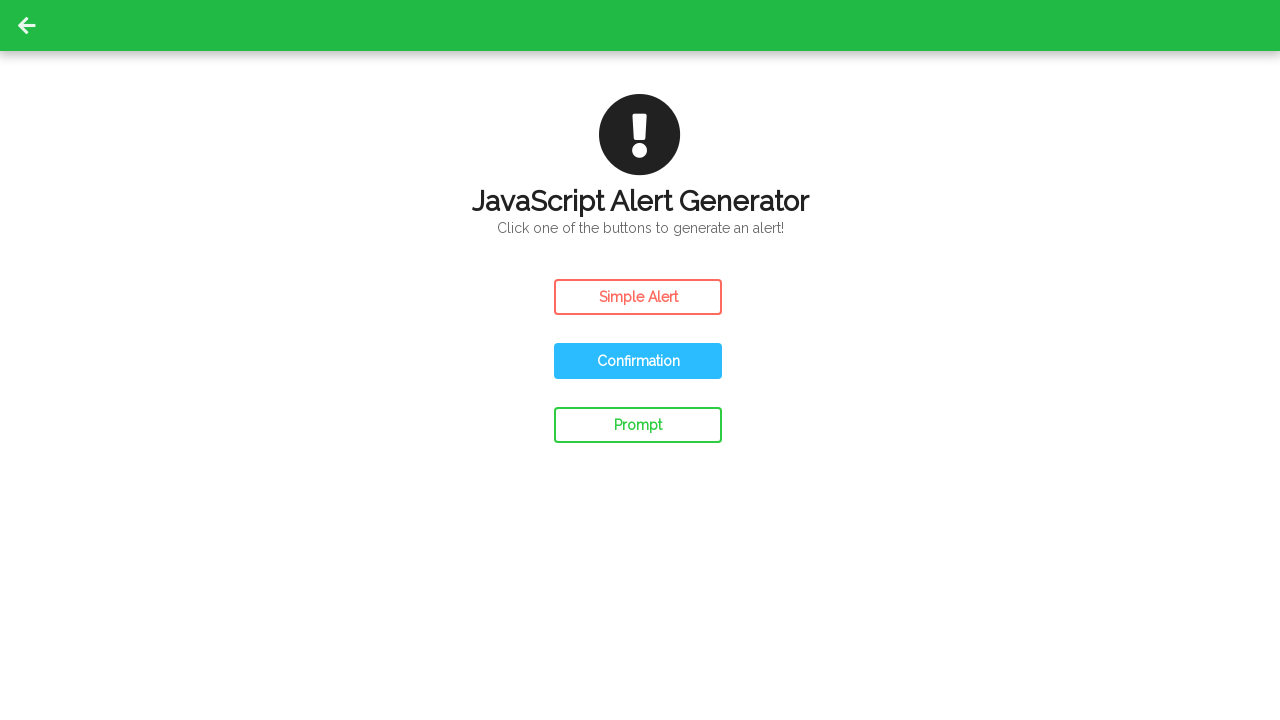

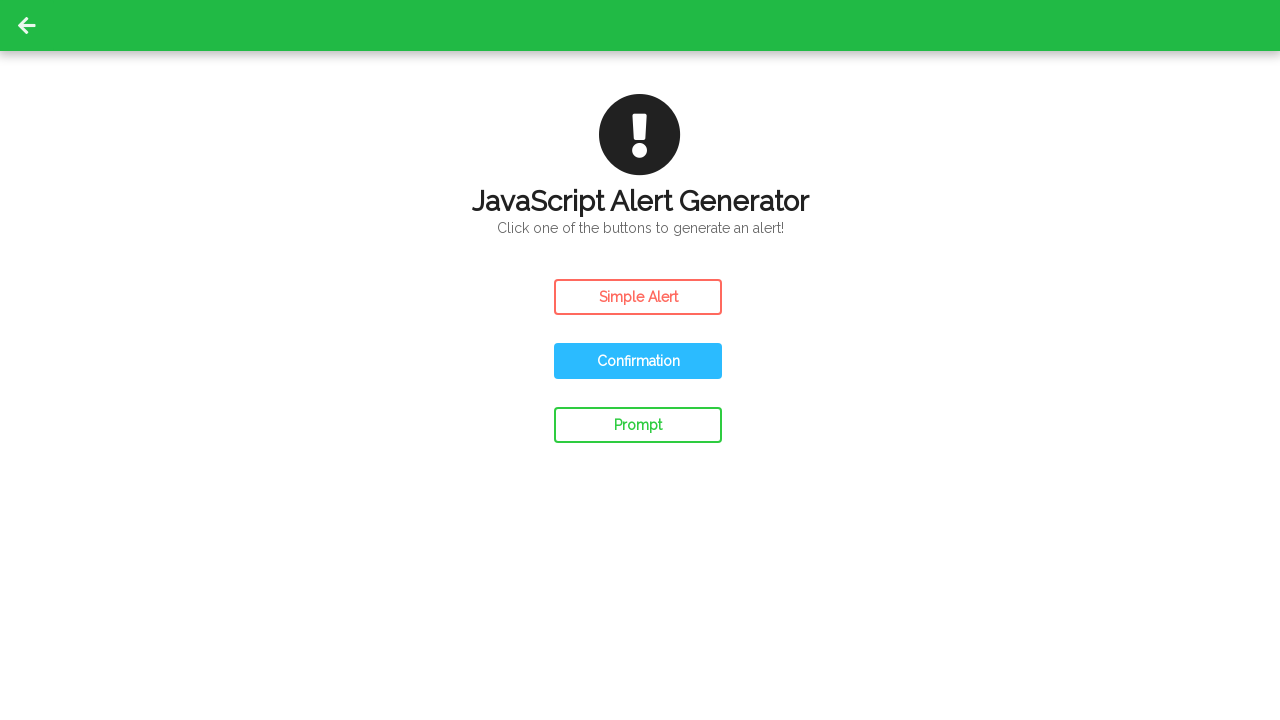